Verifies clicking the "Register" link redirects to the registration page

Starting URL: https://b2c.passport.rt.ru/

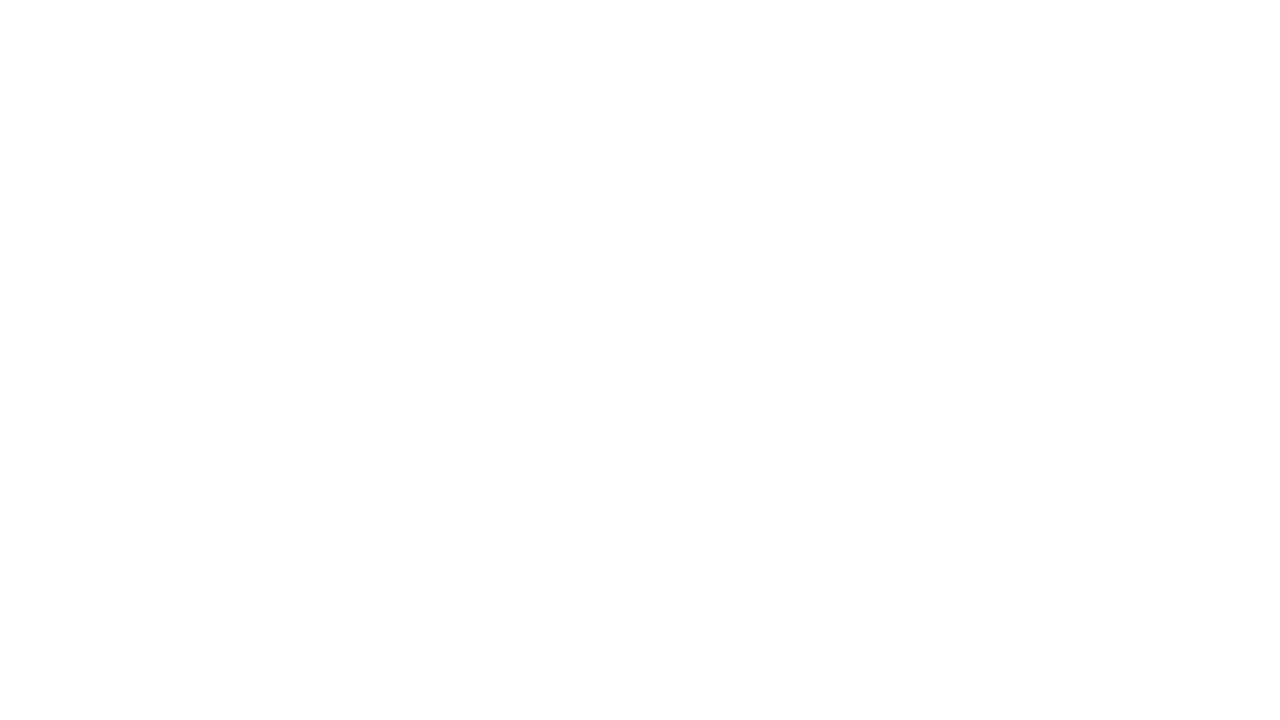

Clicked the Register link at (1010, 478) on #kc-register
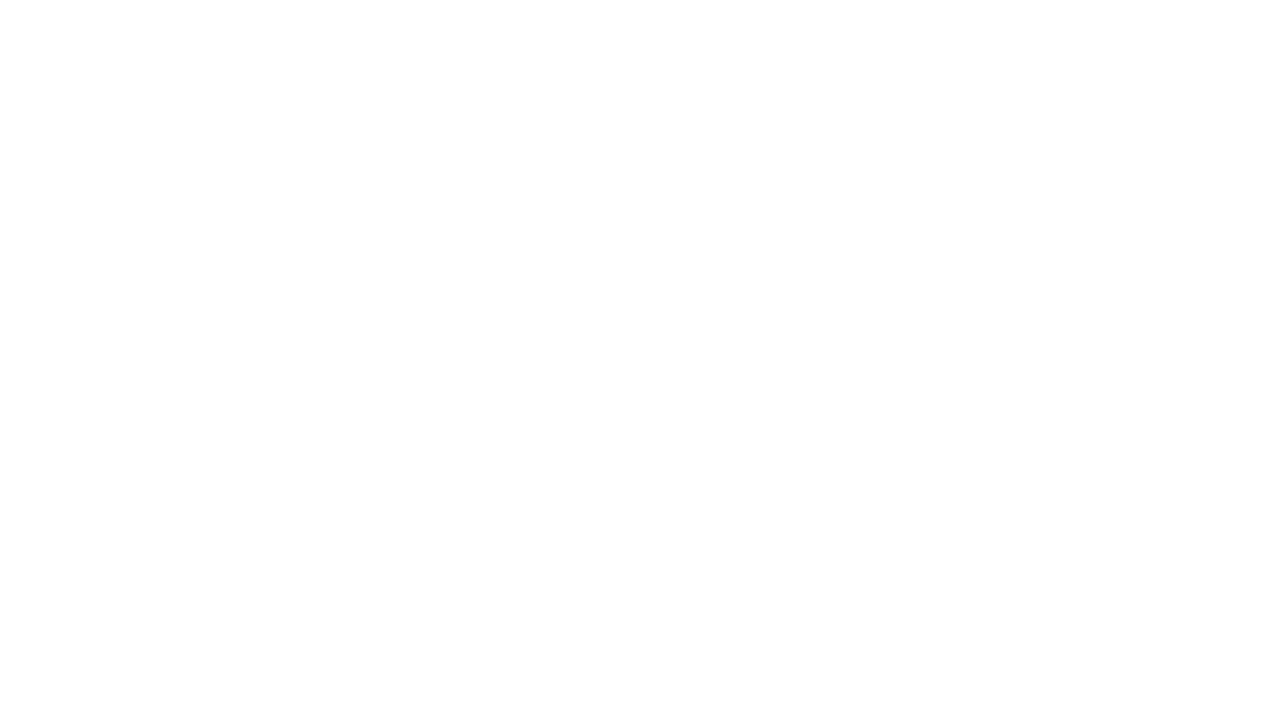

Registration page loaded and card container title is visible
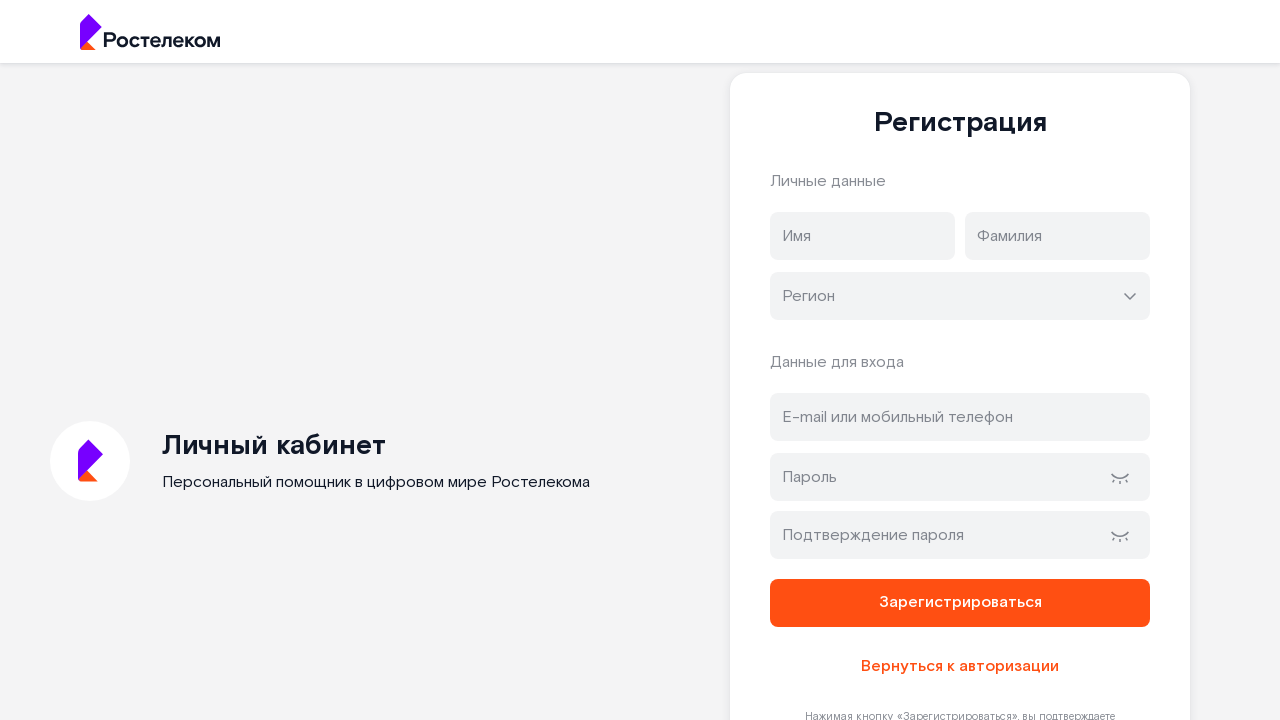

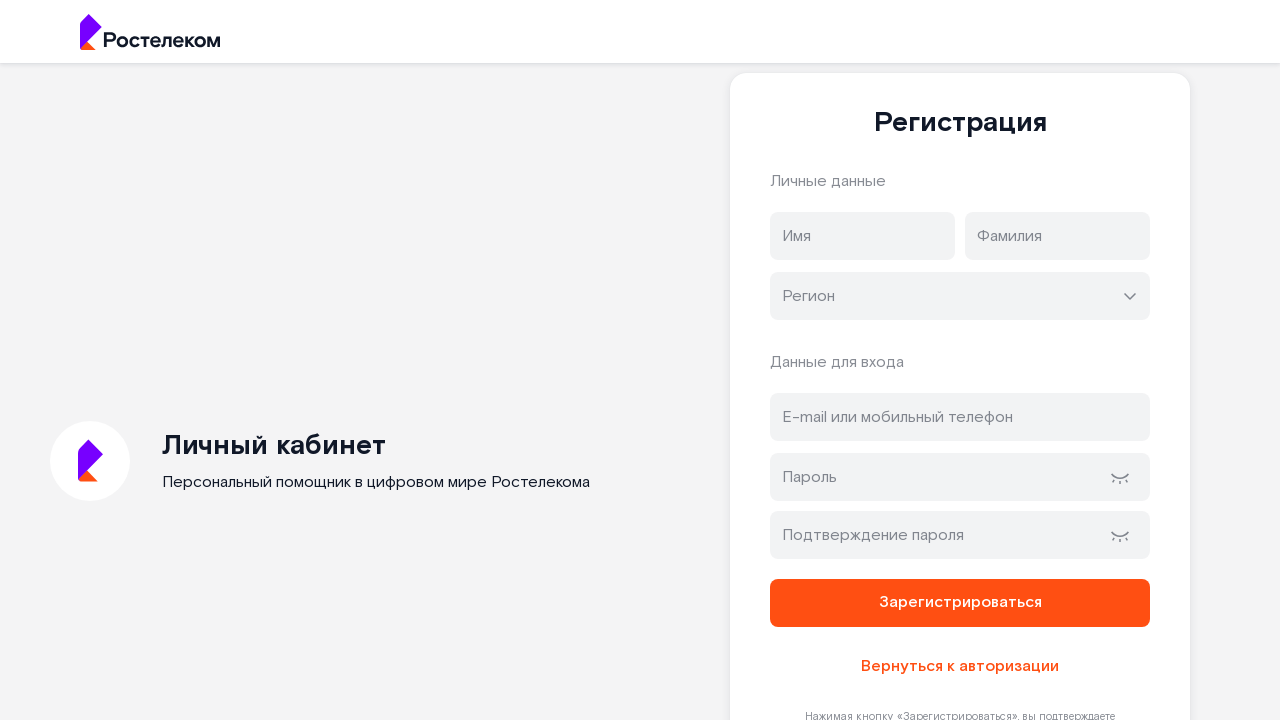